Tests that the OrangeHRM demo homepage loads correctly by verifying the page title

Starting URL: https://opensource-demo.orangehrmlive.com/

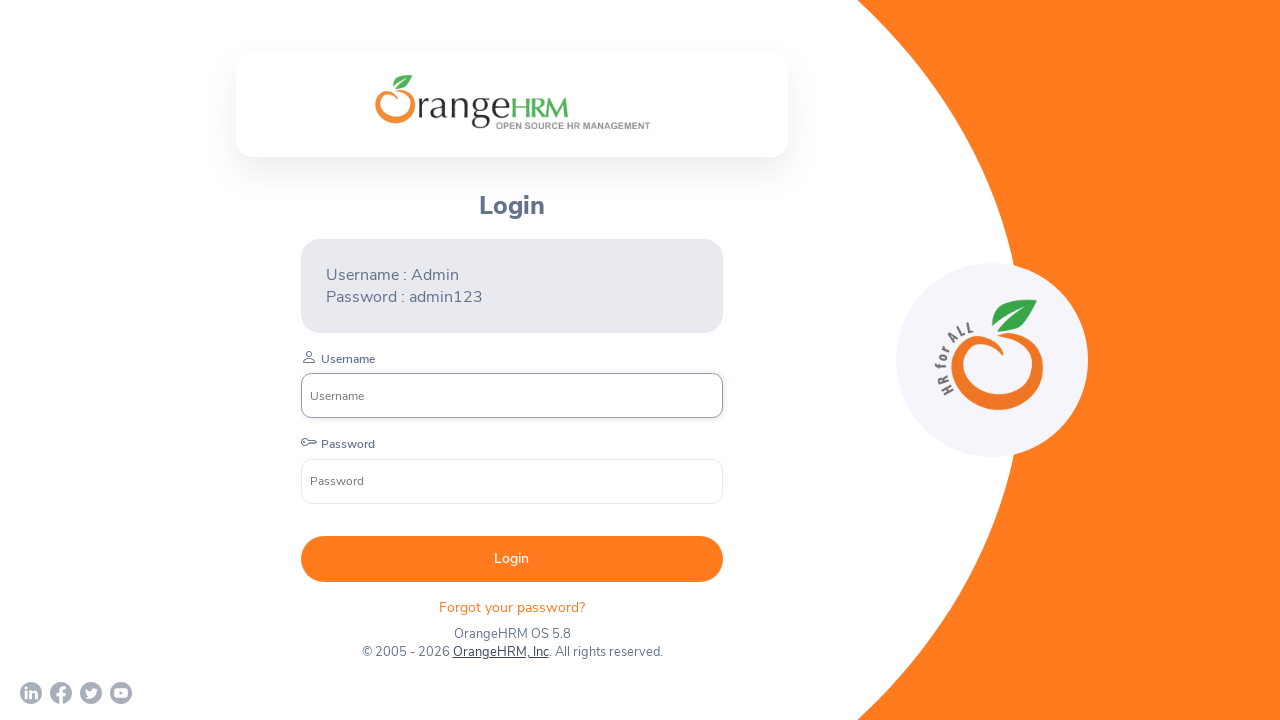

Navigated to OrangeHRM demo homepage
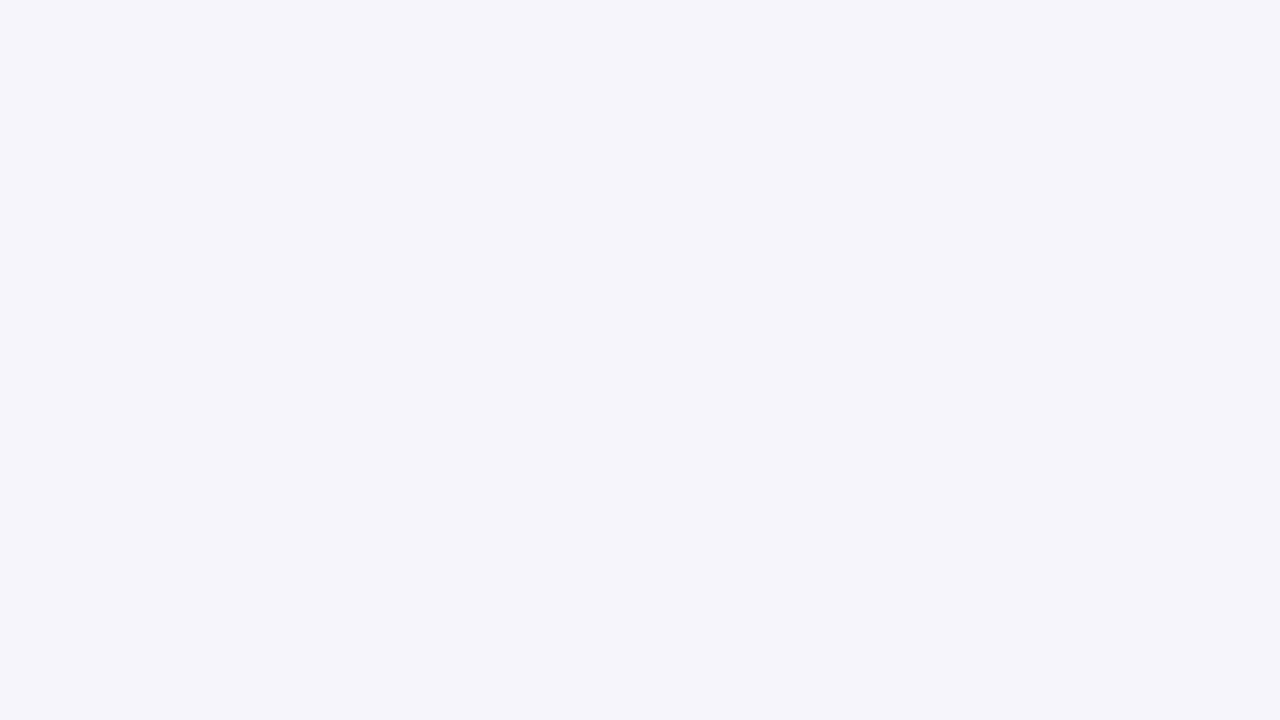

Verified page title is 'OrangeHRM'
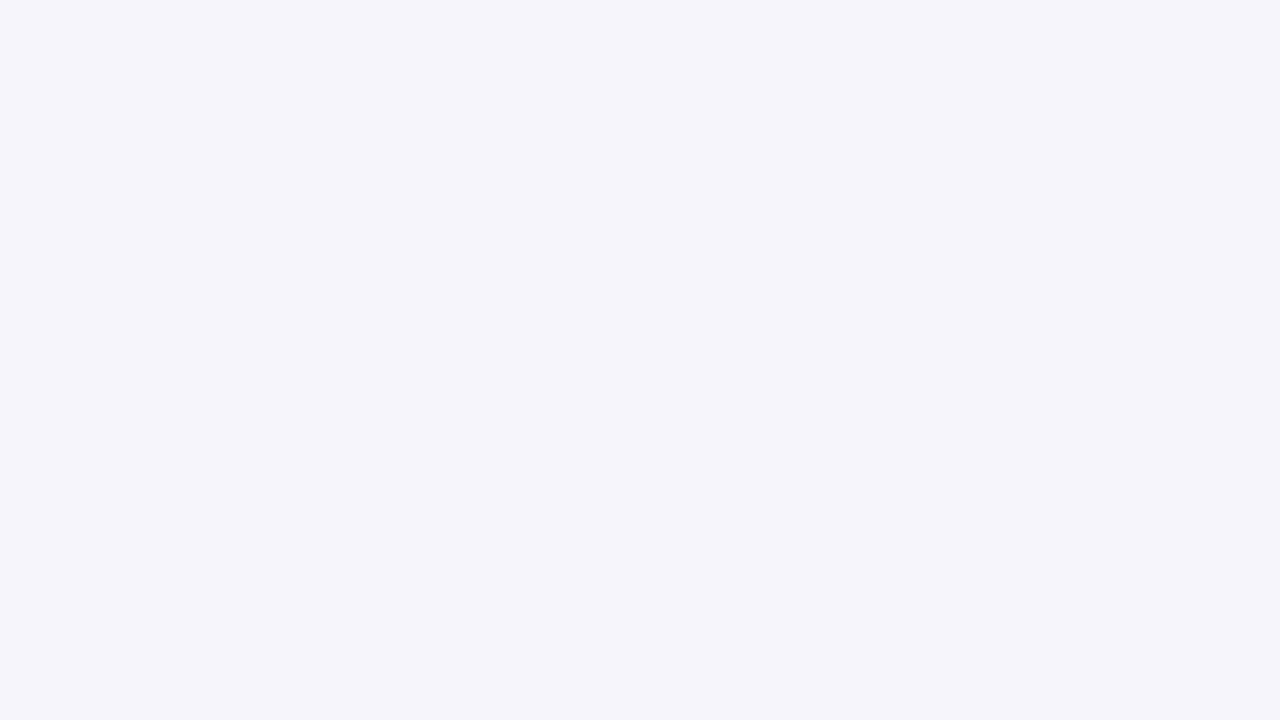

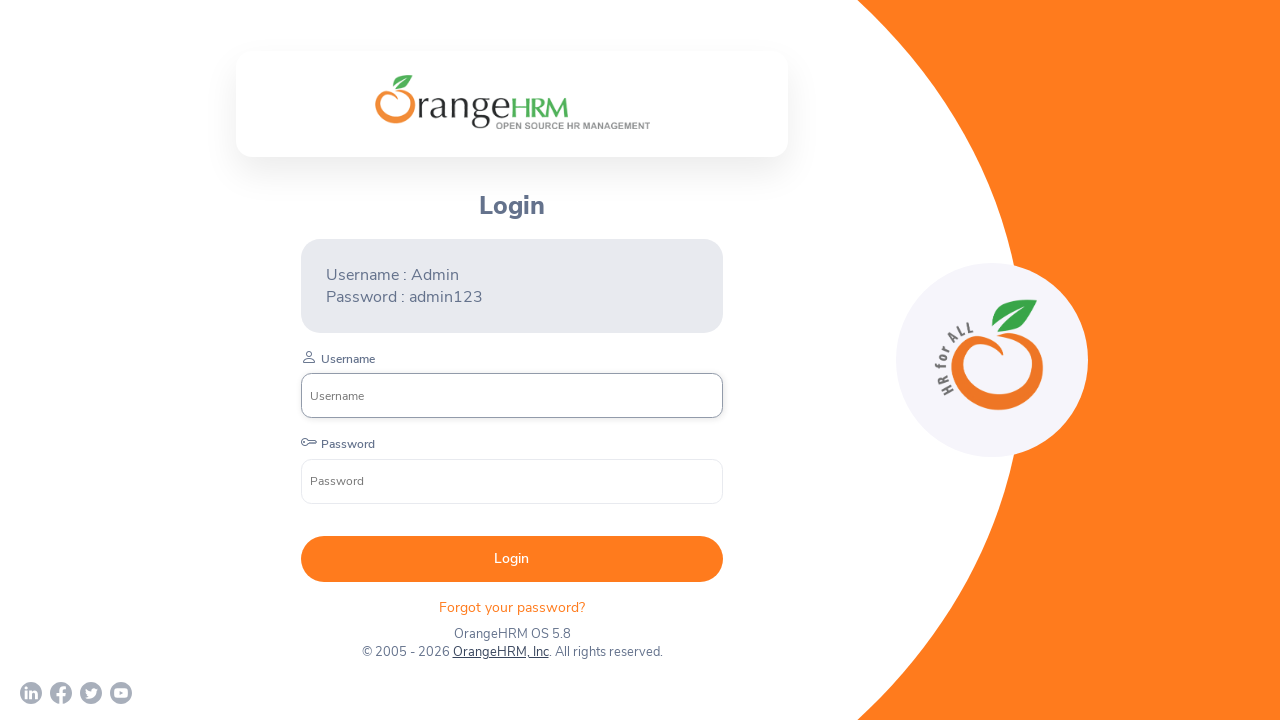